Tests the search functionality on python.org by searching for "pycon" and verifying results are returned

Starting URL: http://www.python.org

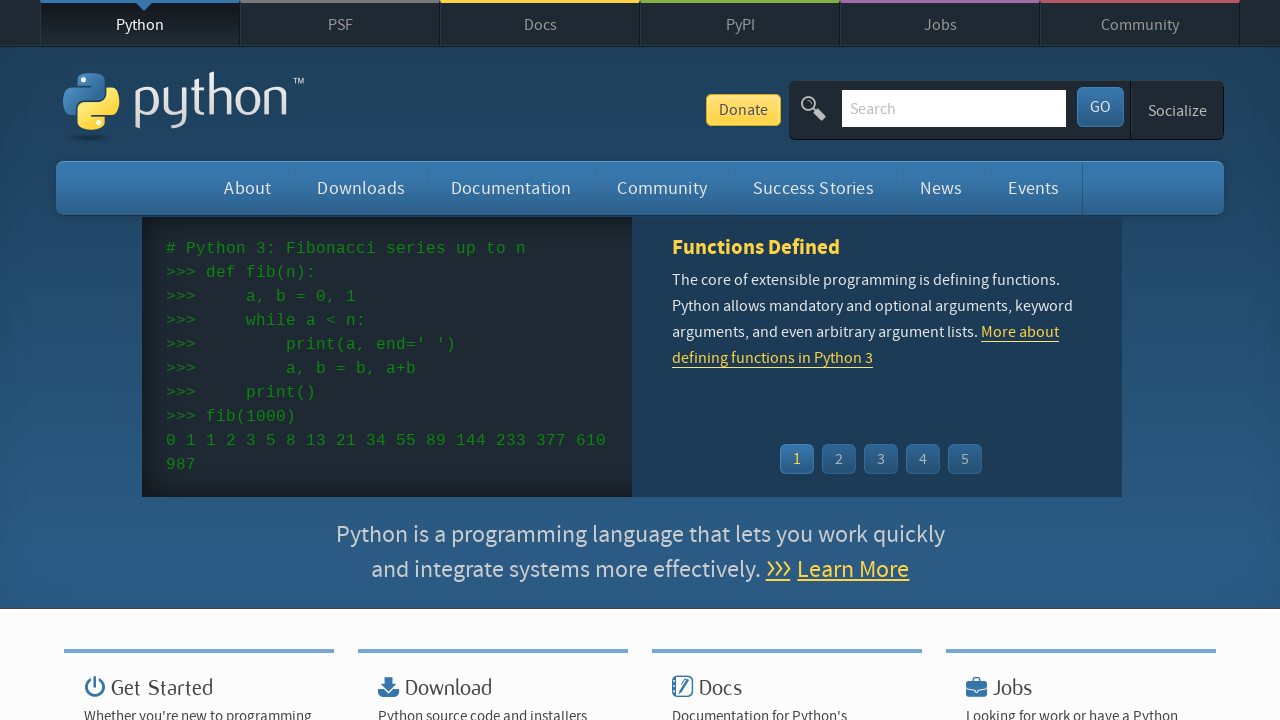

Verified page title contains 'Python'
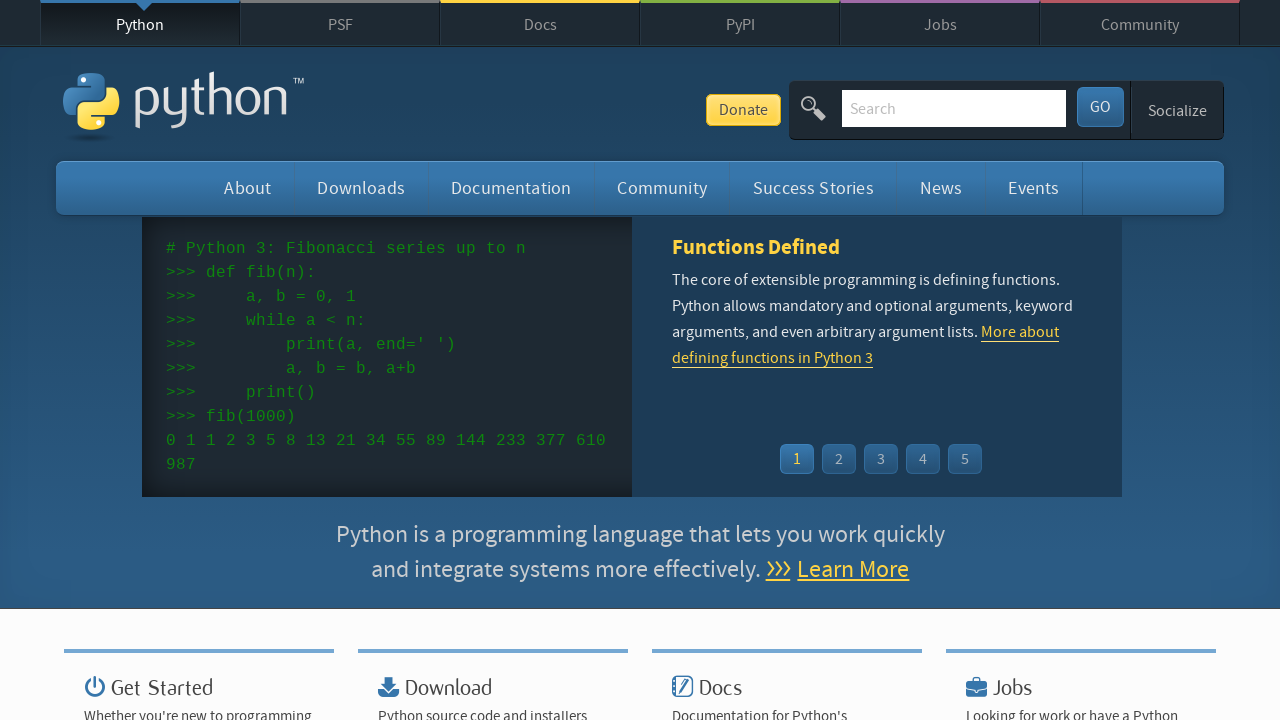

Located search input field
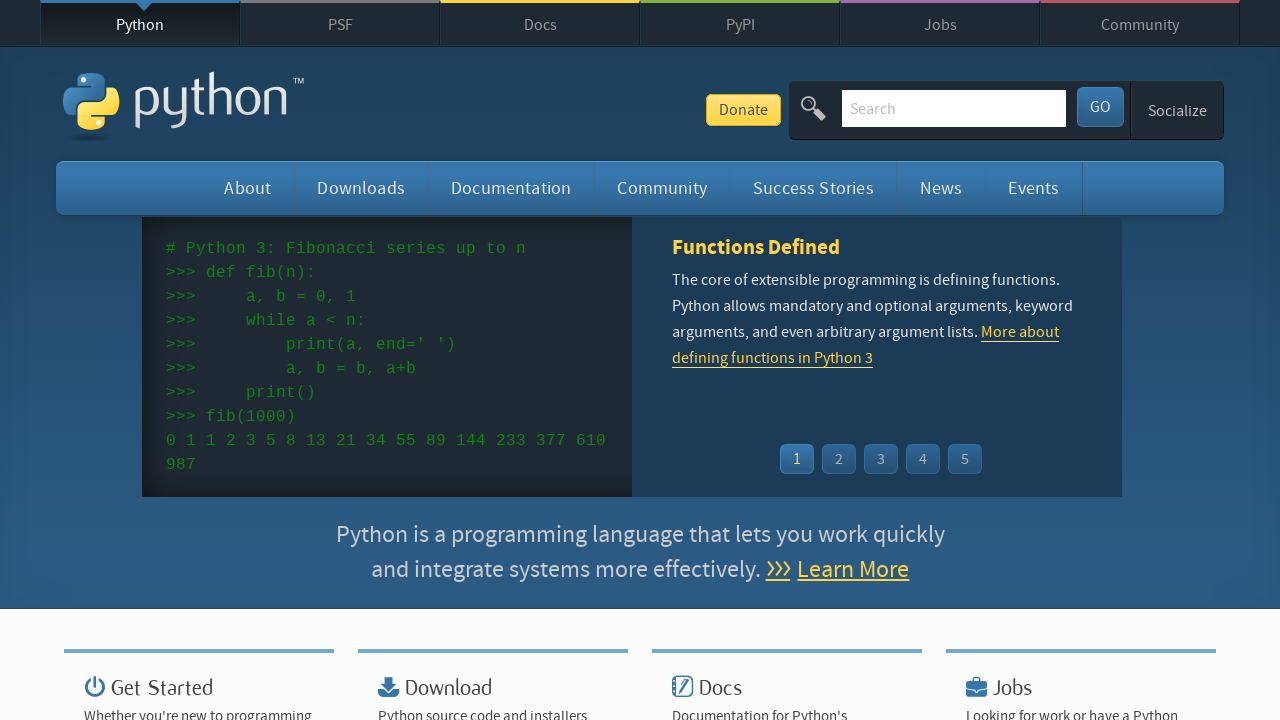

Cleared search input field on input[name='q']
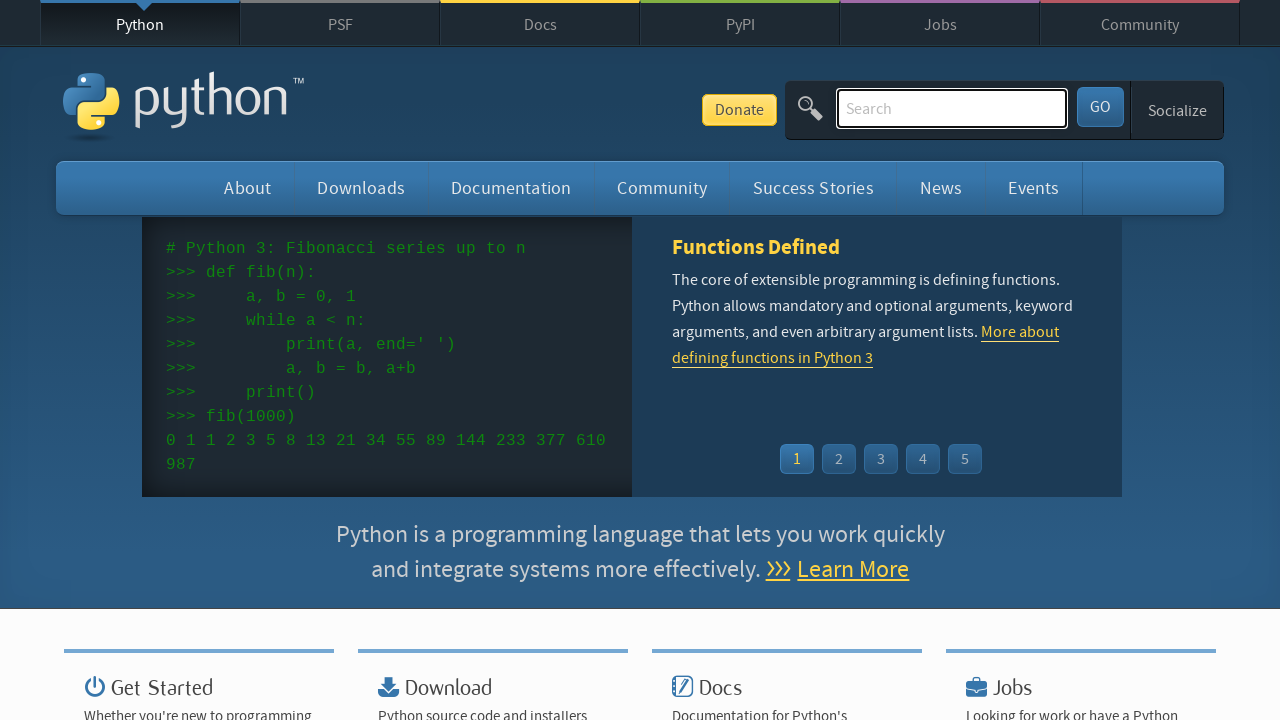

Filled search input with 'pycon' on input[name='q']
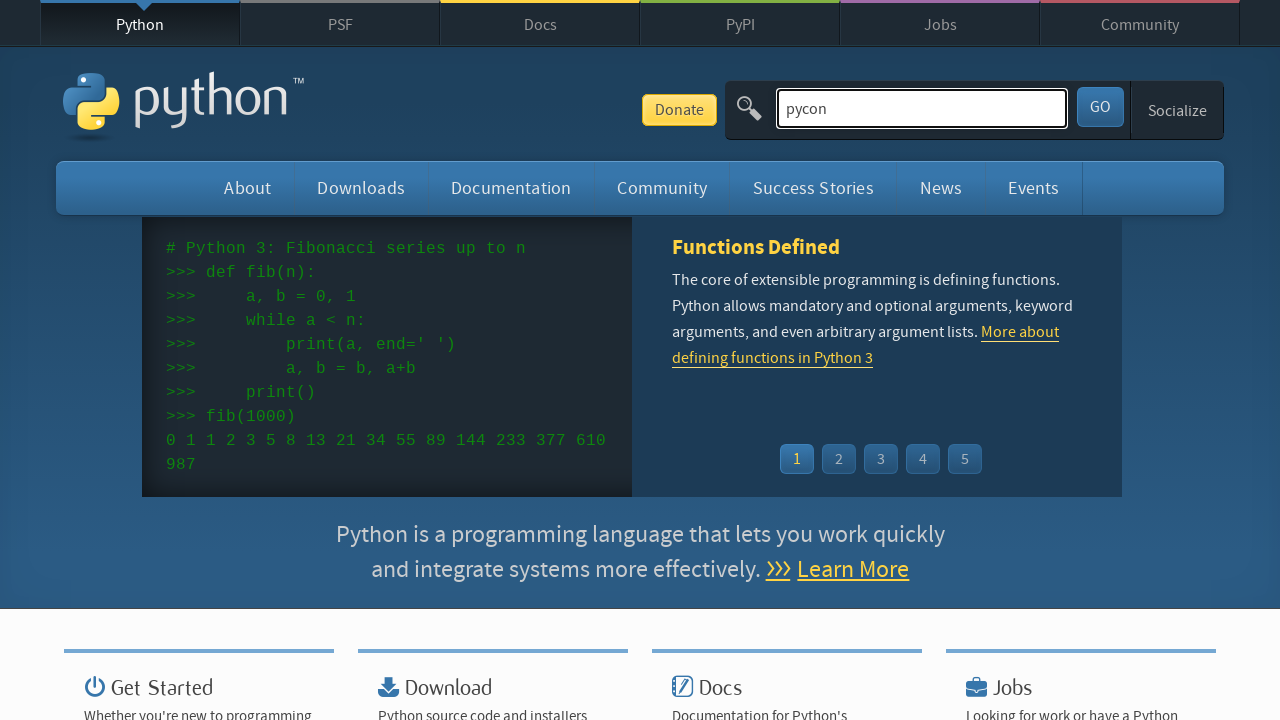

Pressed Enter to submit search query on input[name='q']
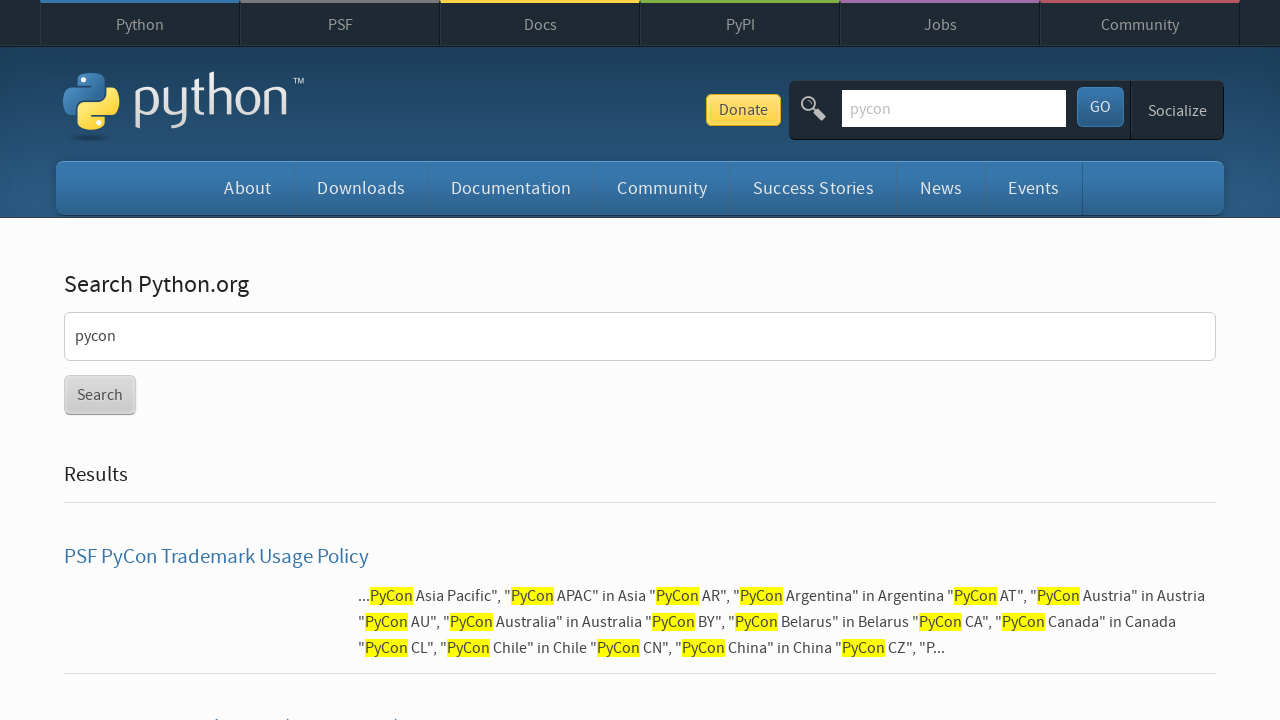

Waited for search results page to load (networkidle)
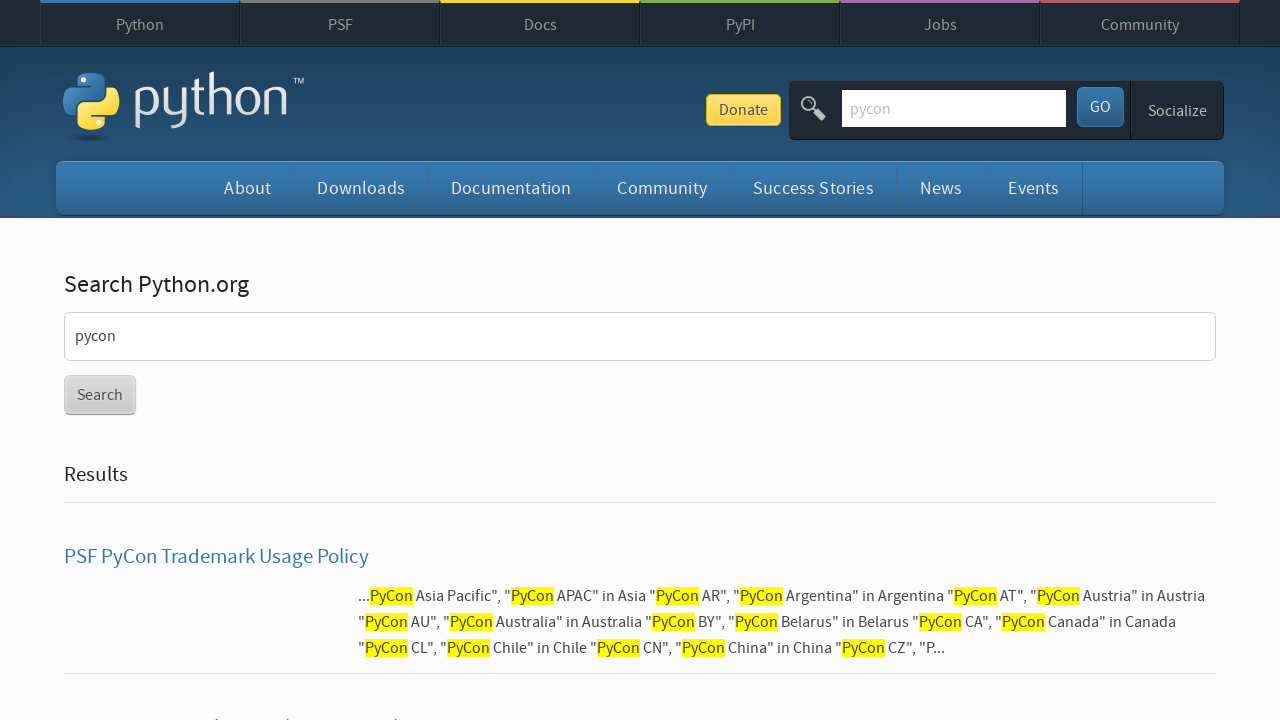

Verified search returned results (no 'No results found' message)
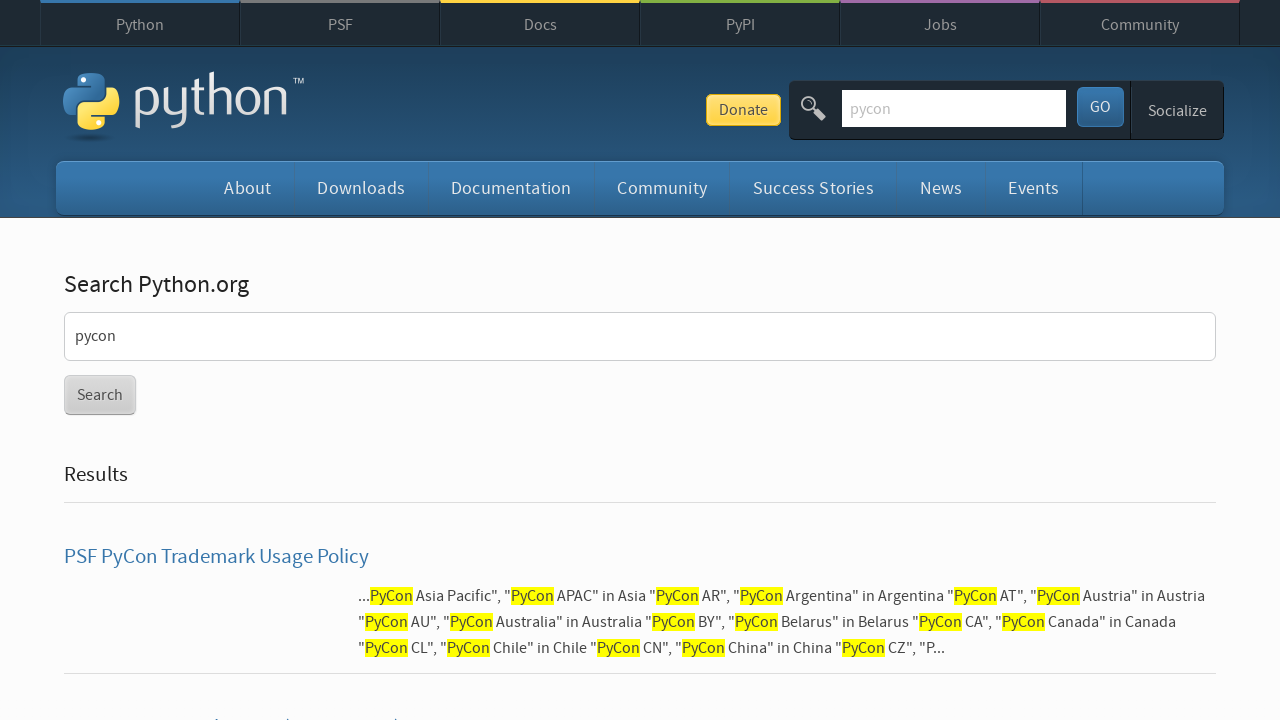

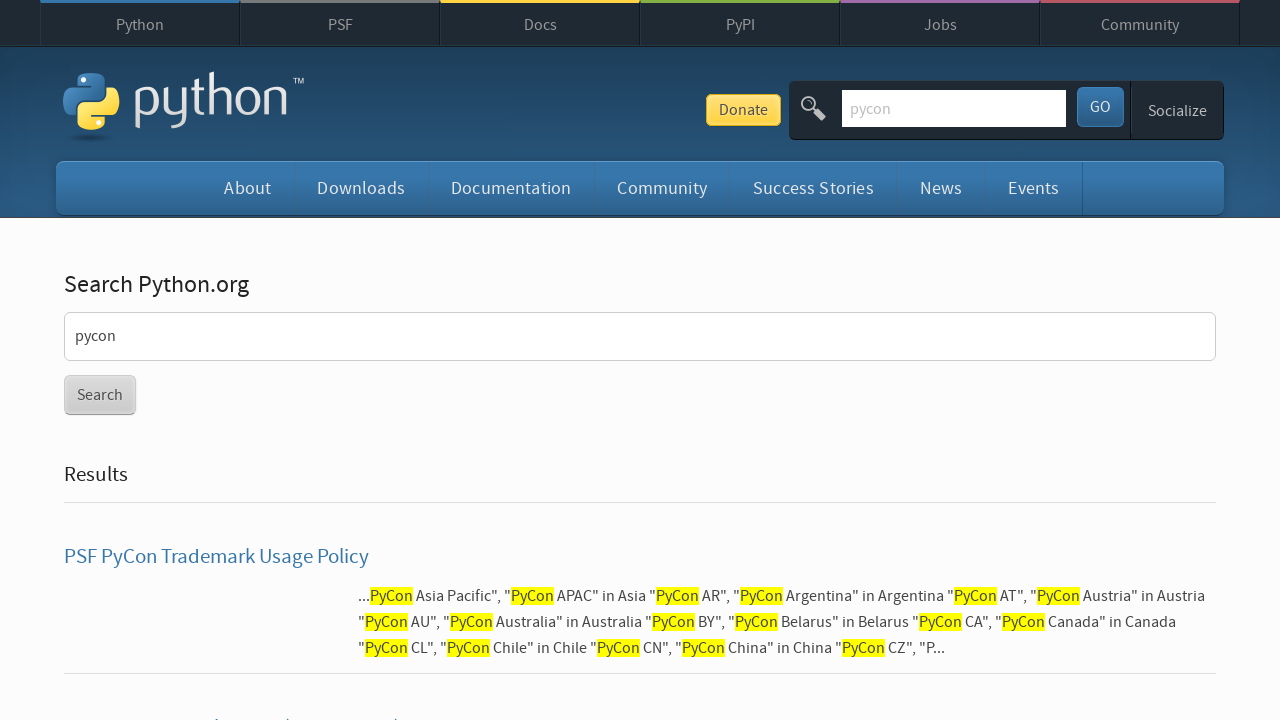